Navigates to multiple retail websites (Lulu and Georgia, Wayfair, Walmart, West Elm) and verifies that each page loads by checking that the page title is retrieved successfully.

Starting URL: https://luluandgeorgia.com

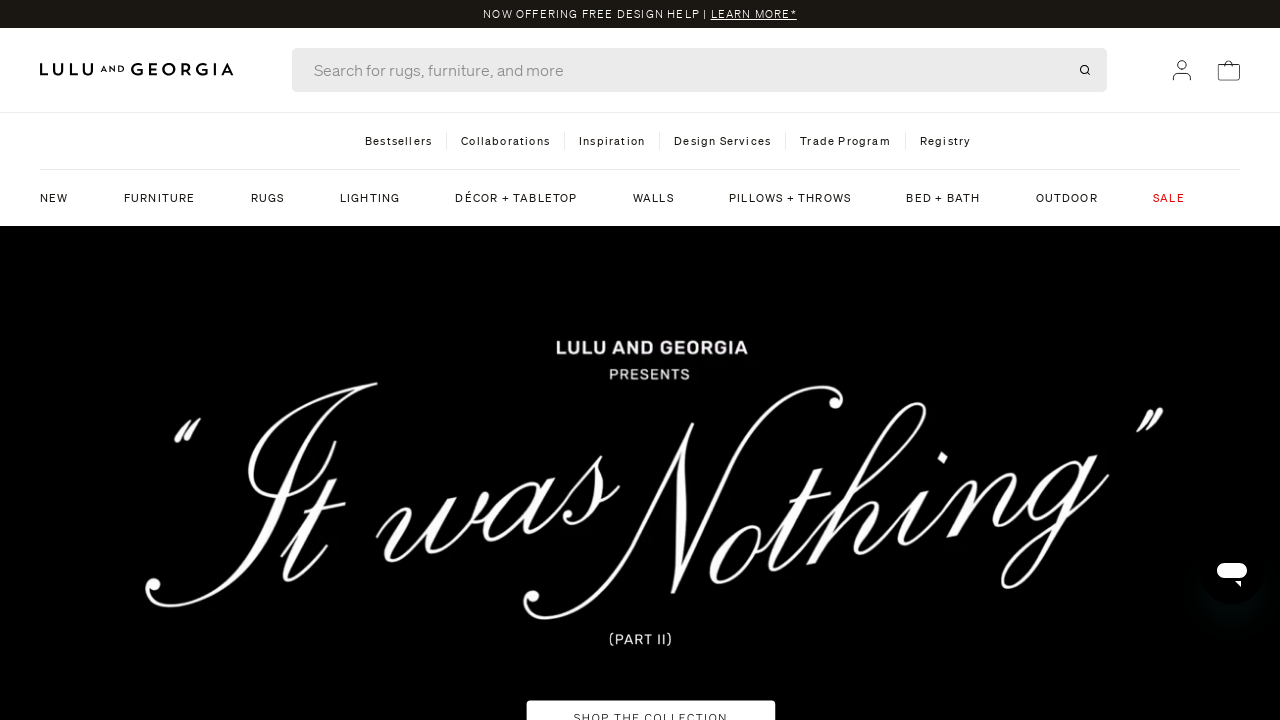

Waited for Lulu and Georgia homepage to load (domcontentloaded)
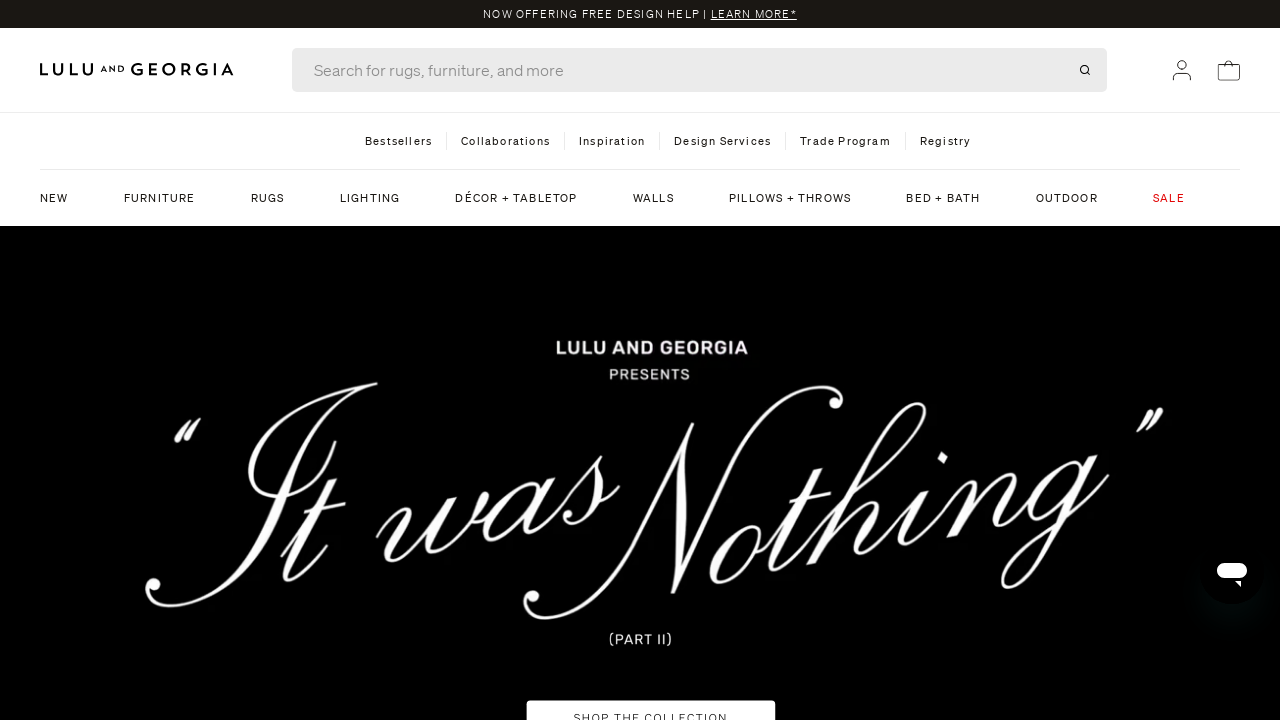

Retrieved Lulu and Georgia page title: Lulu and Georgia
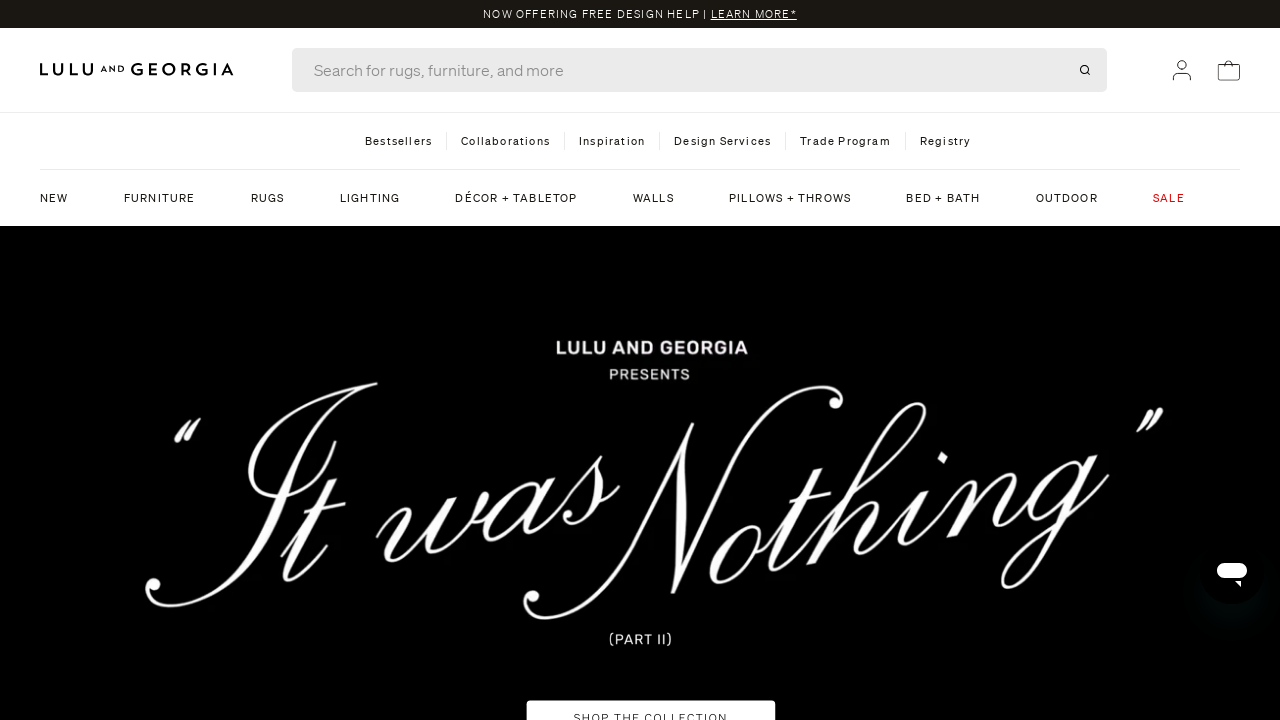

Navigated to Wayfair (https://wayfair.com/)
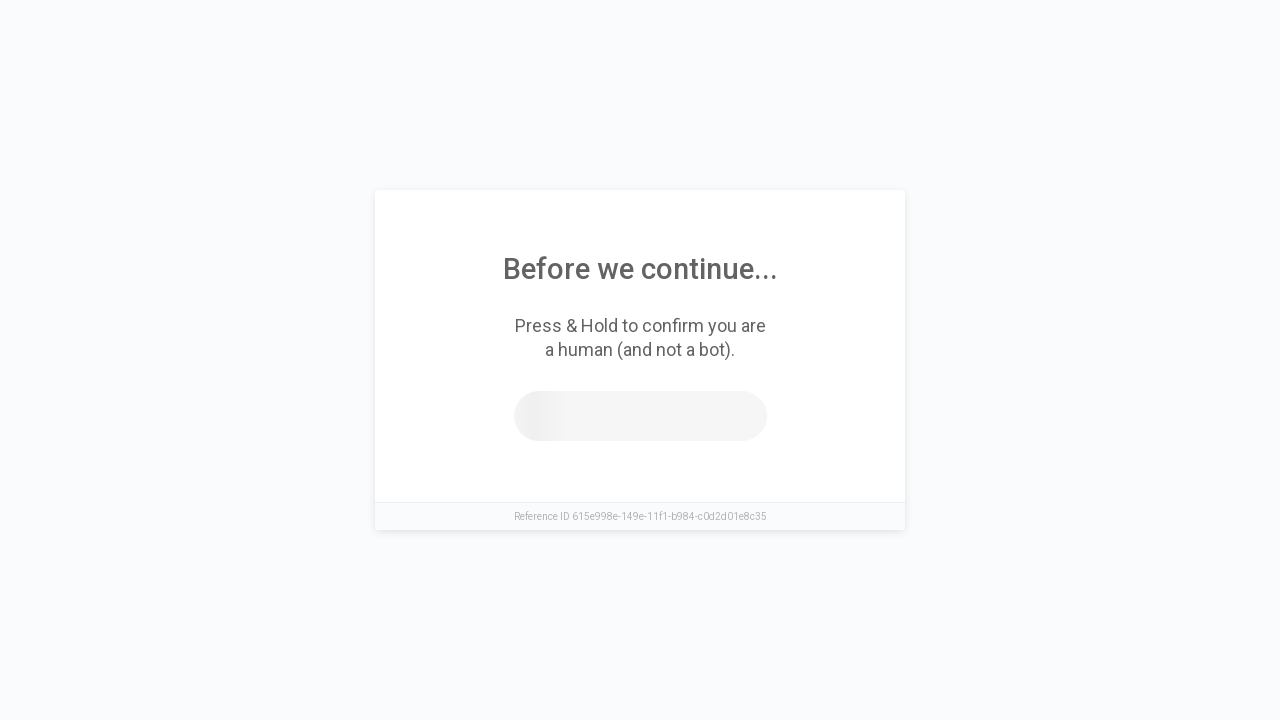

Waited for Wayfair page to load (domcontentloaded)
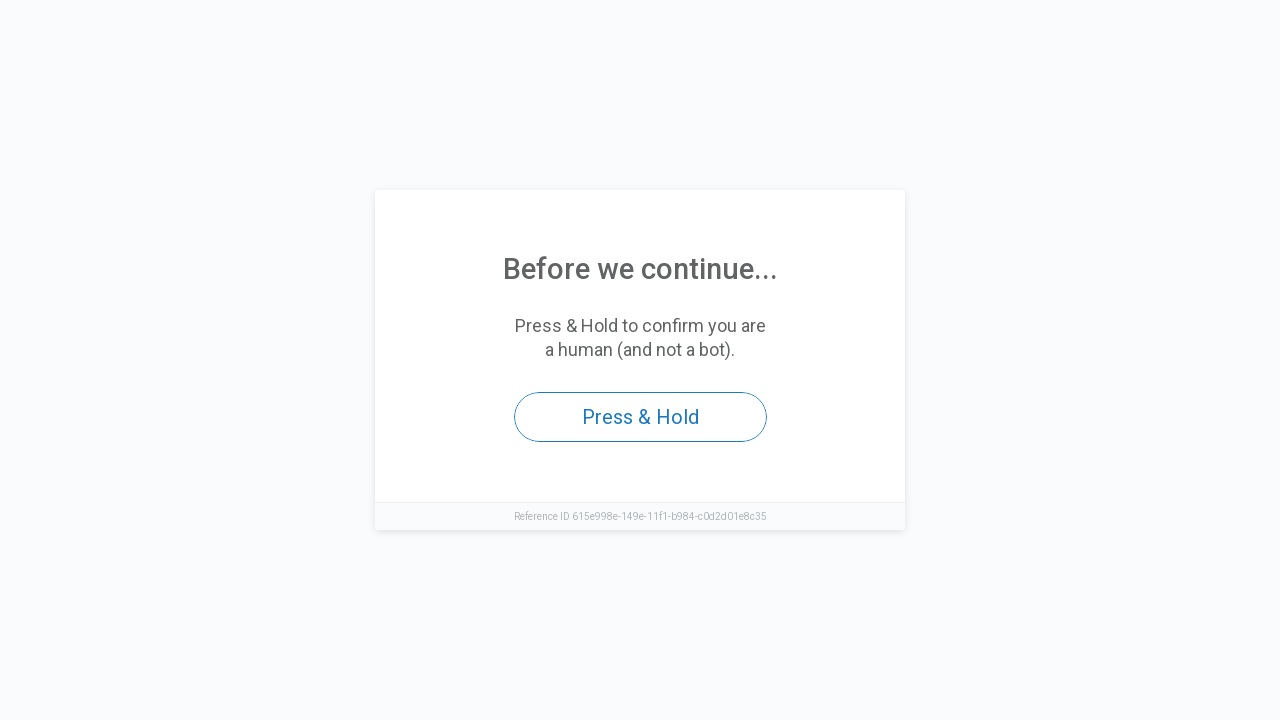

Retrieved Wayfair page title: Access to this page has been denied
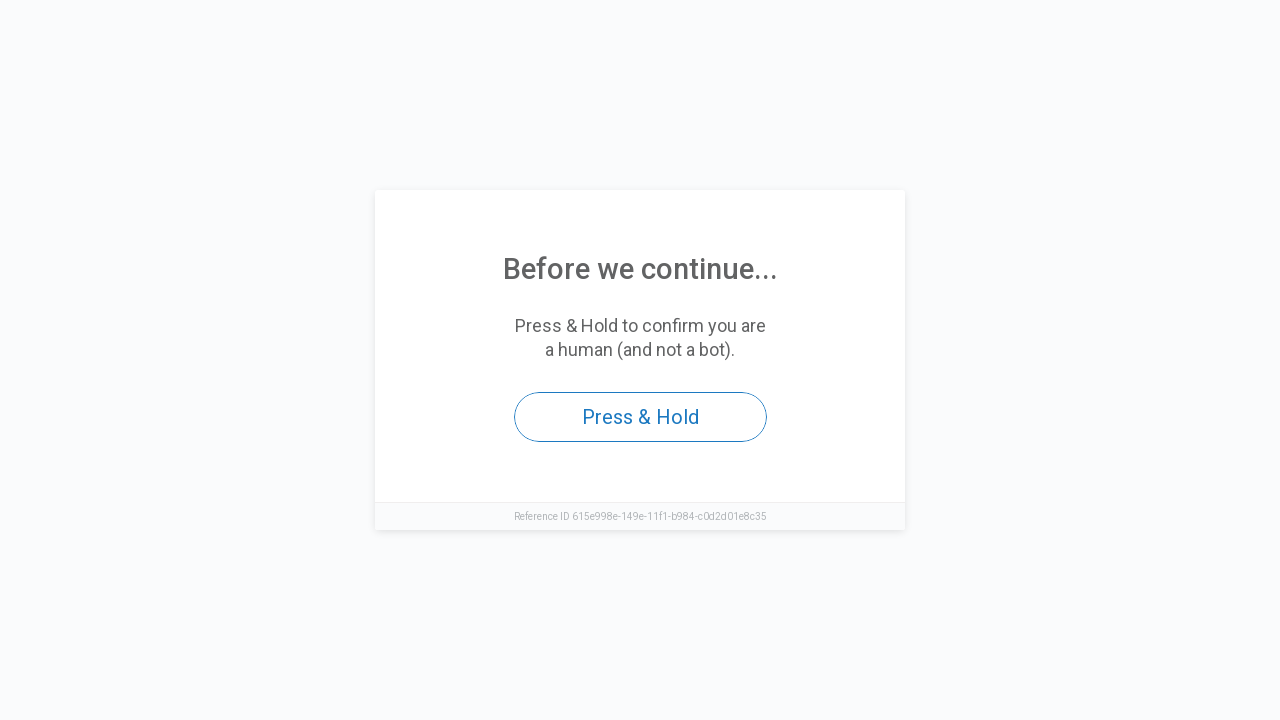

Navigated to Walmart (https://walmart.com)
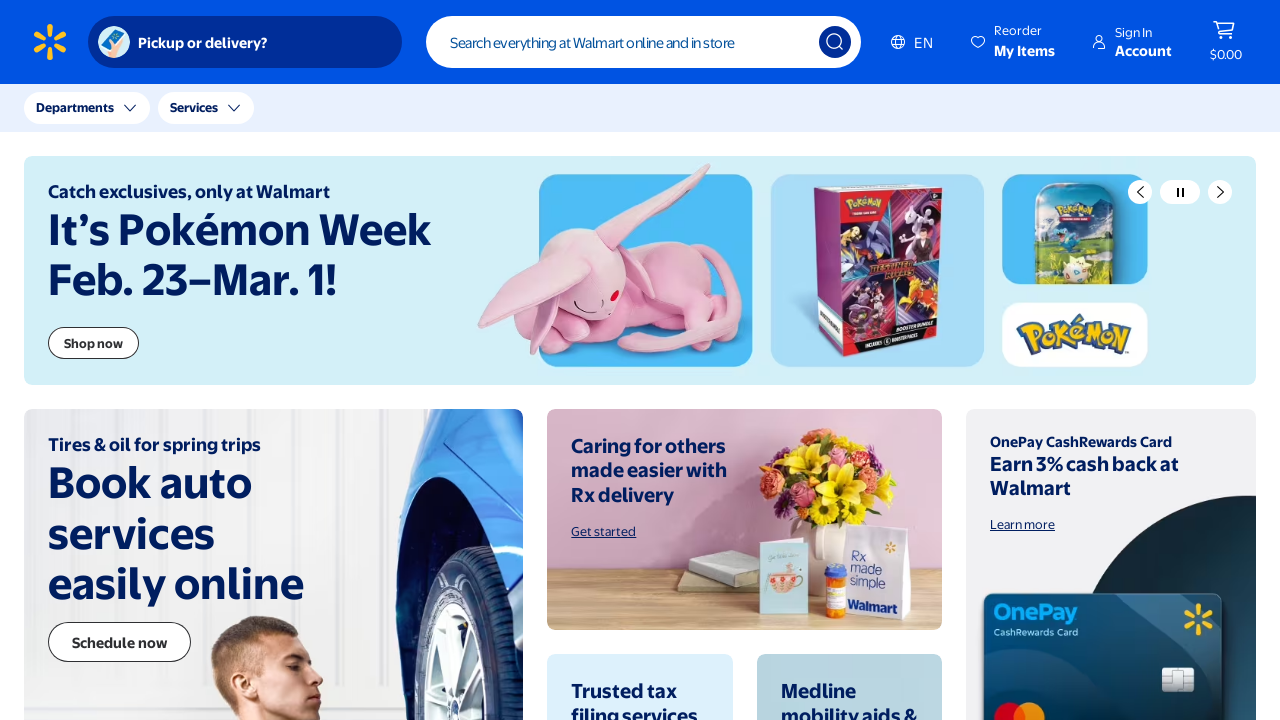

Waited for Walmart page to load (domcontentloaded)
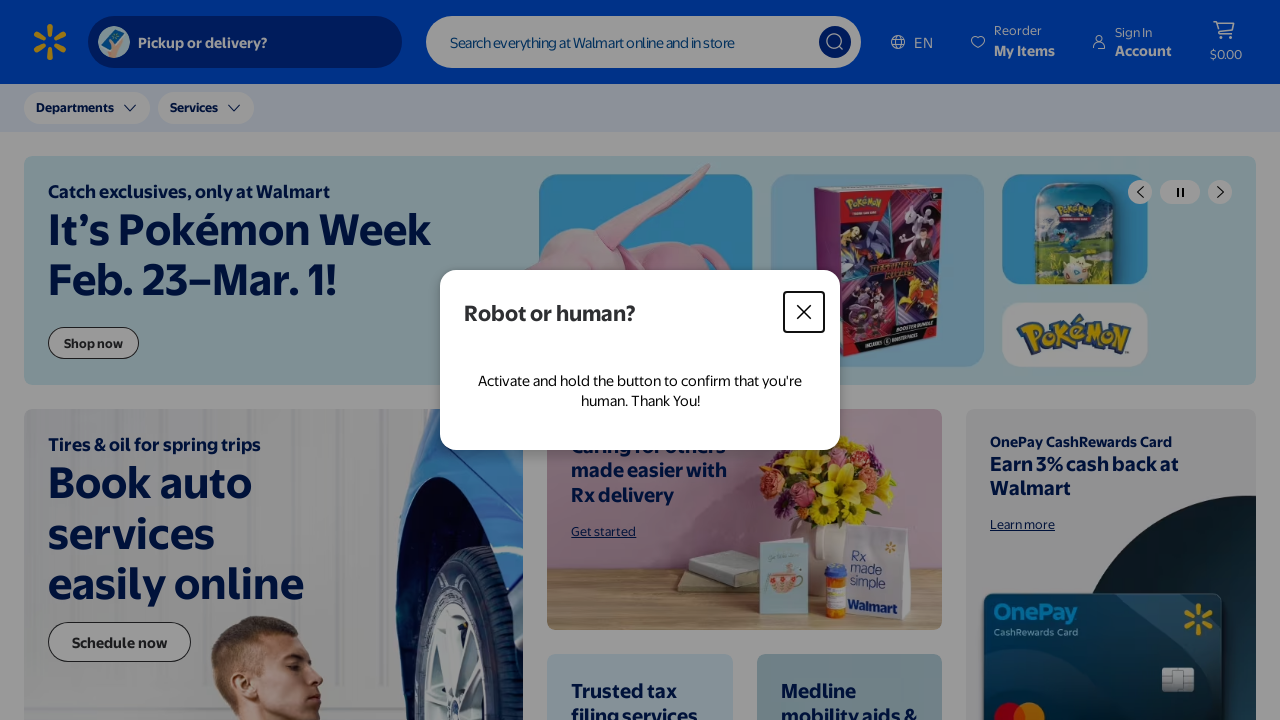

Retrieved Walmart page title: Walmart | Save Money. Live better.
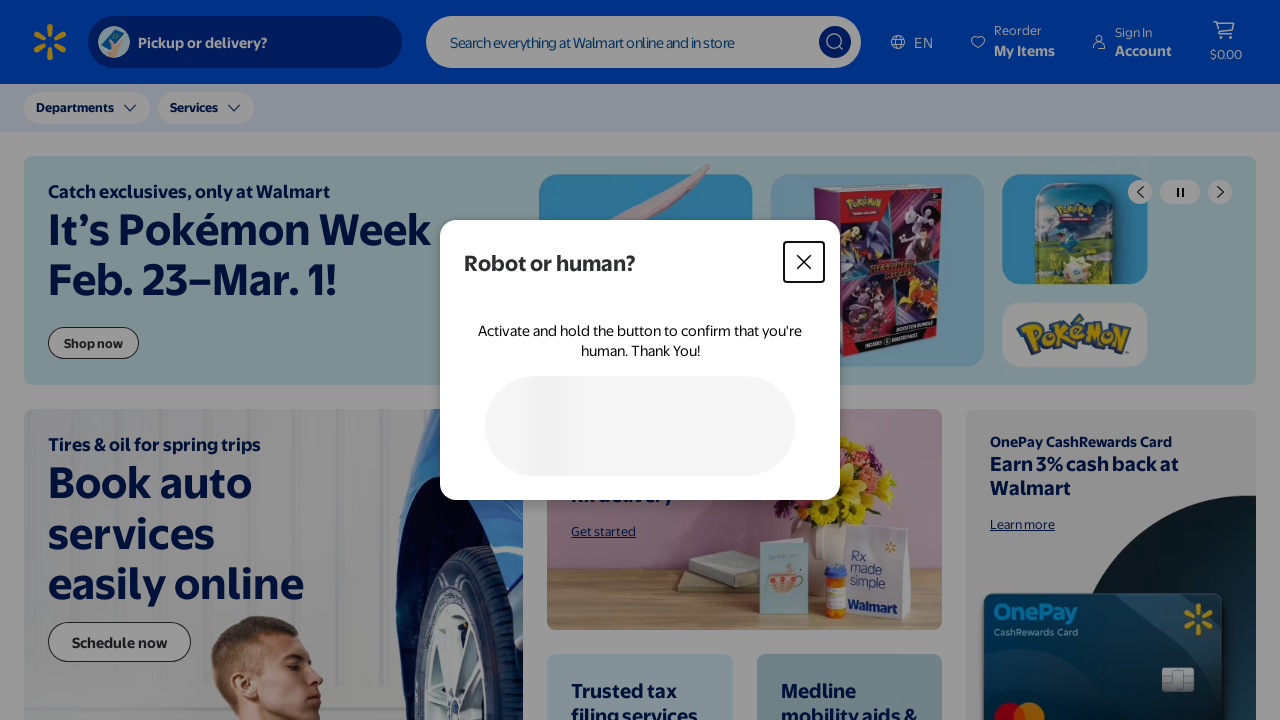

Navigated to West Elm (https://westelm.com/)
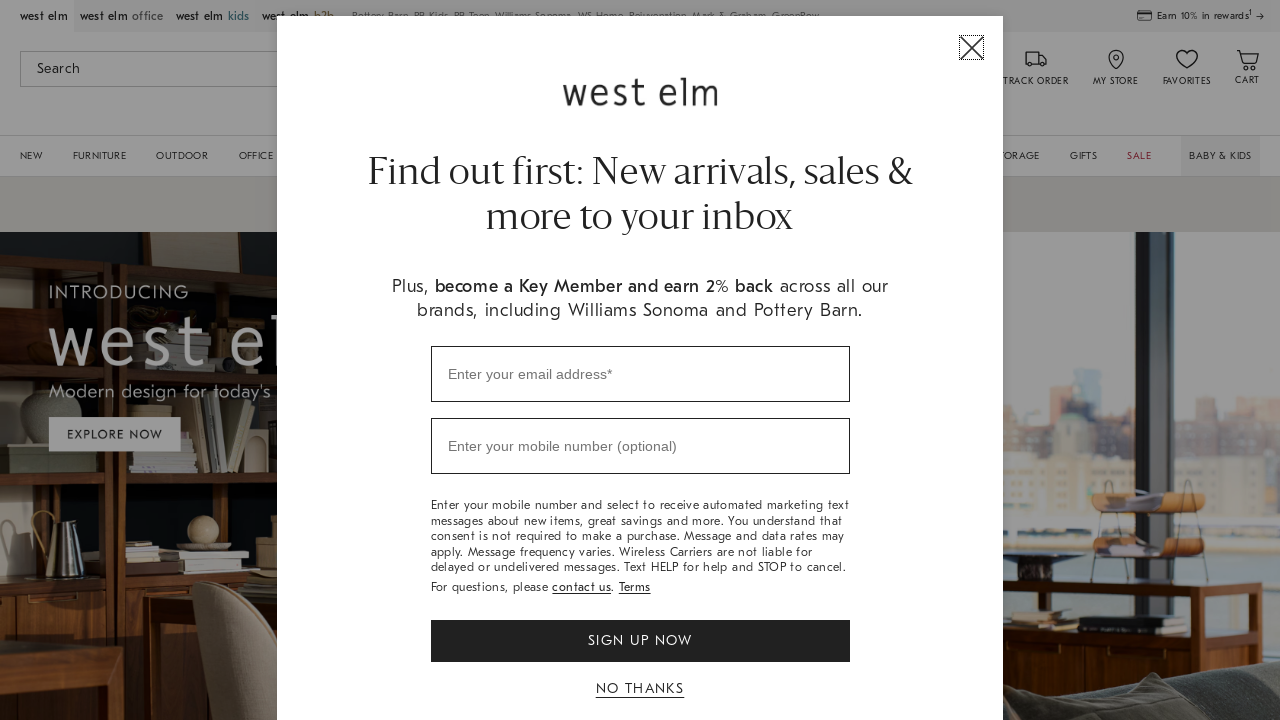

Waited for West Elm page to load (domcontentloaded)
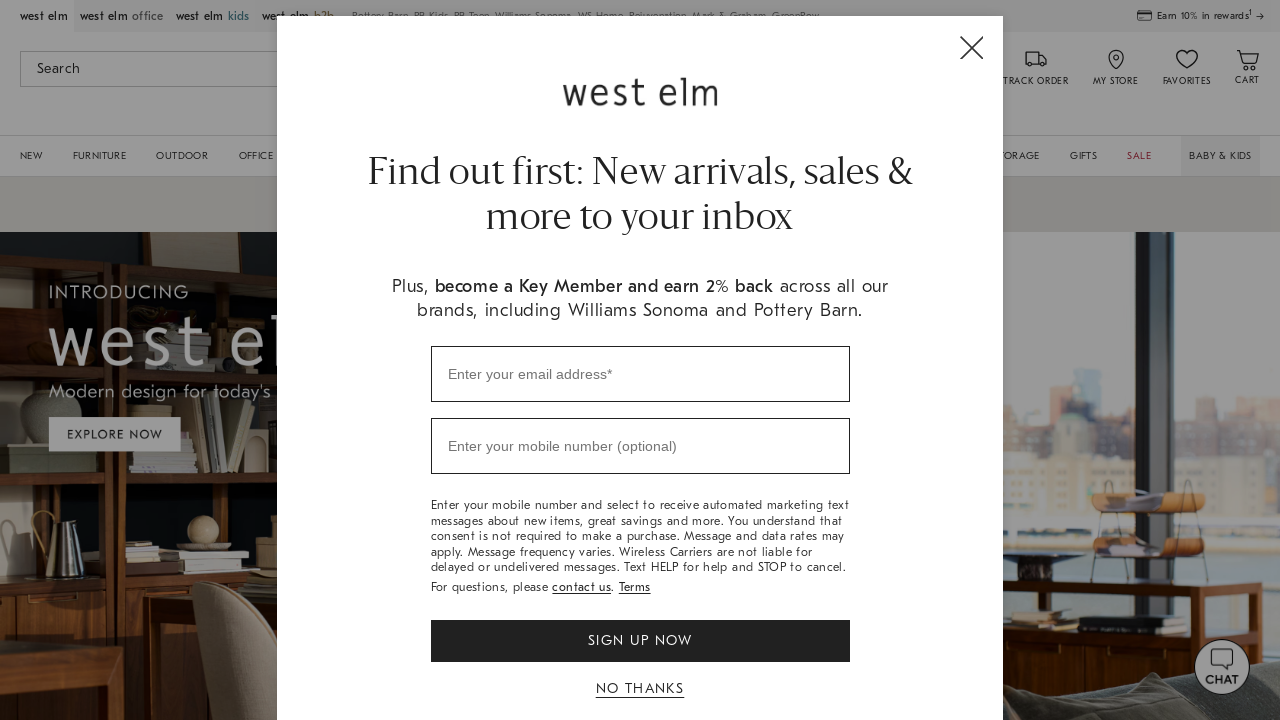

Retrieved West Elm page title: West Elm: Modern Furniture, Home Decor, Lighting & More
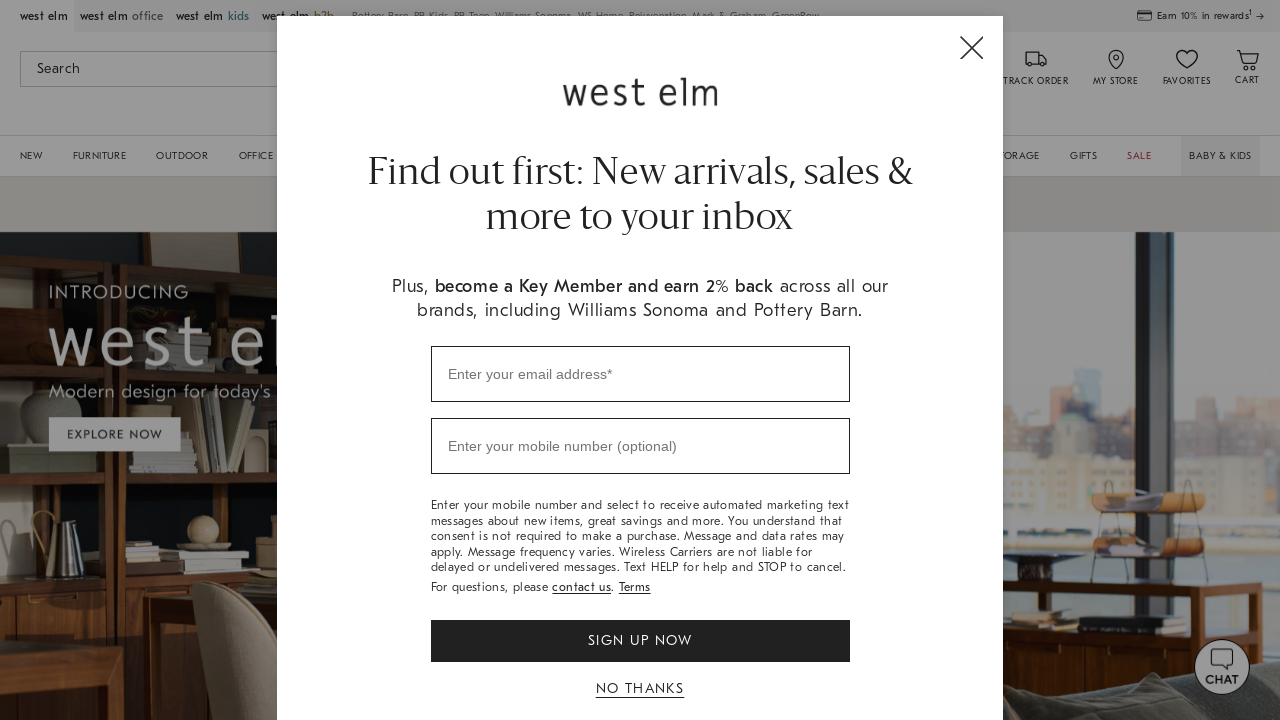

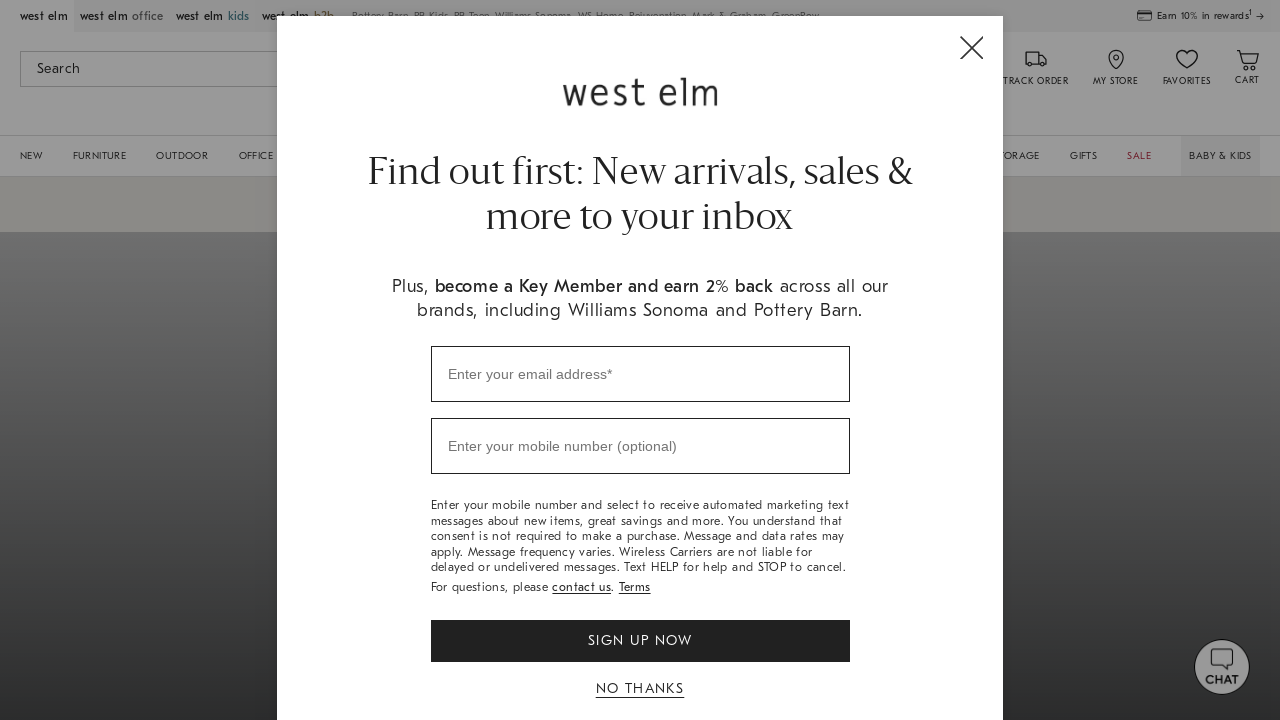